Navigates to python.org and verifies that upcoming events are displayed on the page

Starting URL: https://python.org

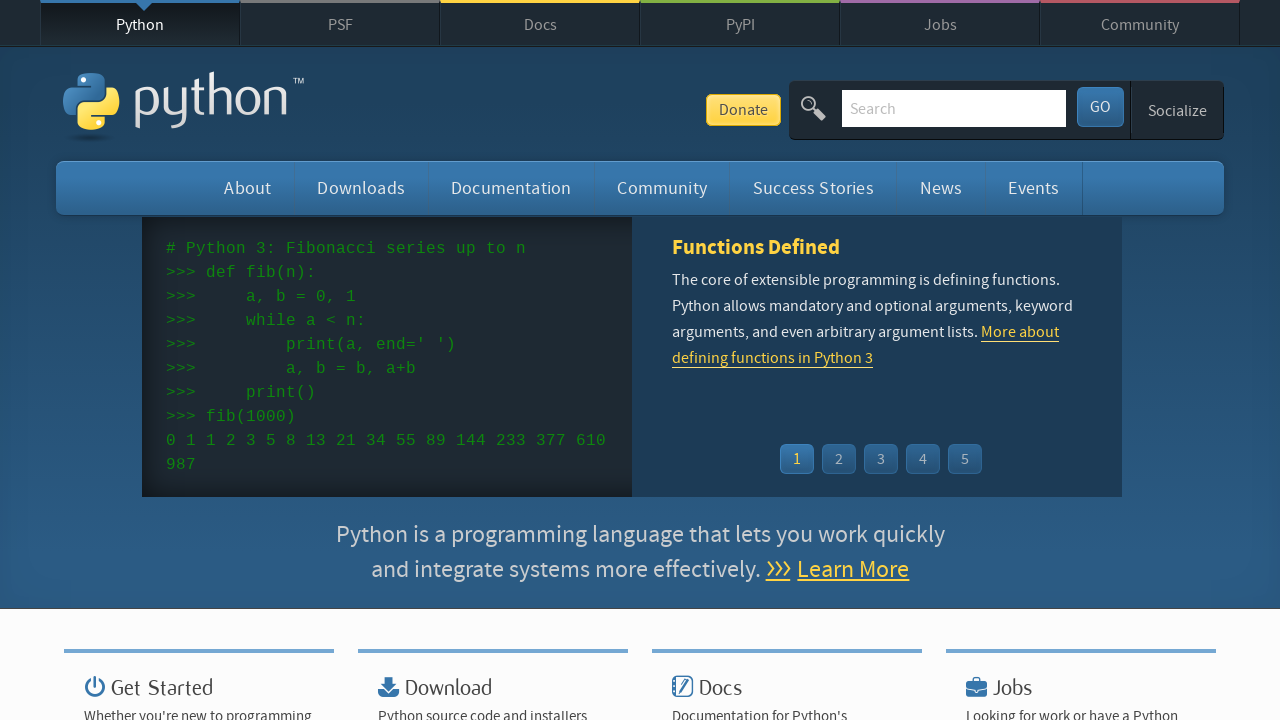

Navigated to python.org
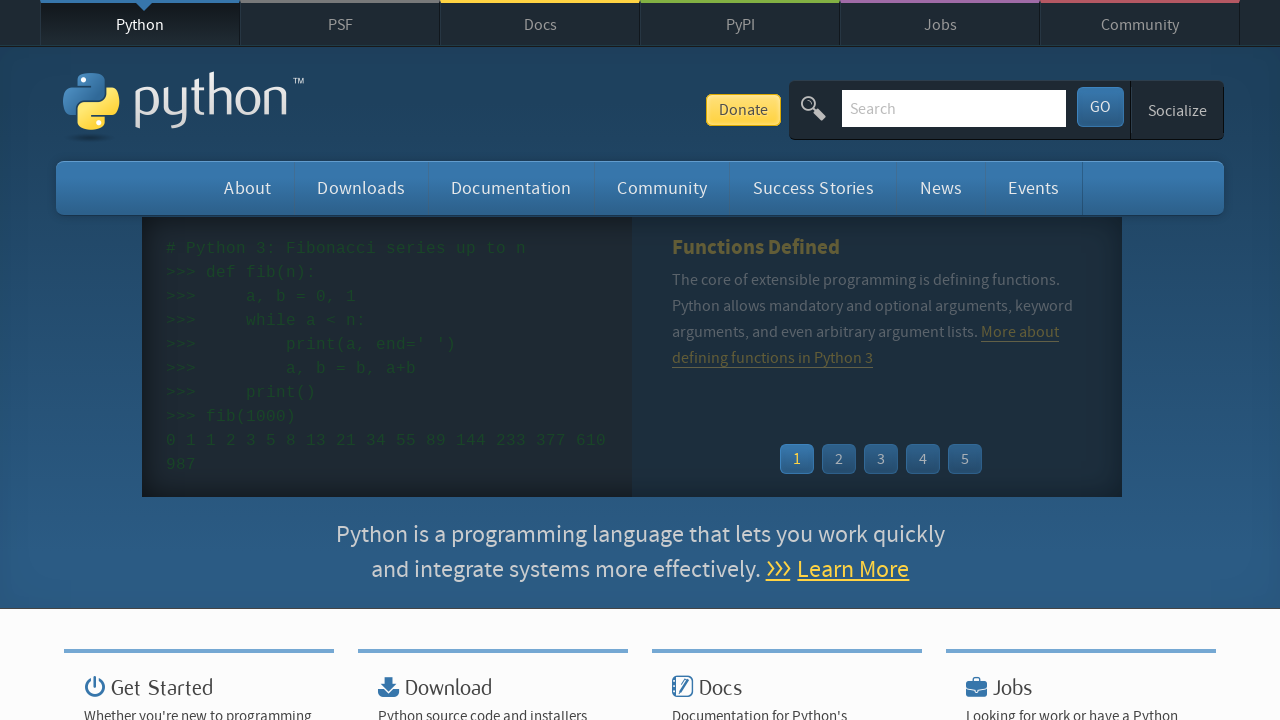

Events section loaded successfully
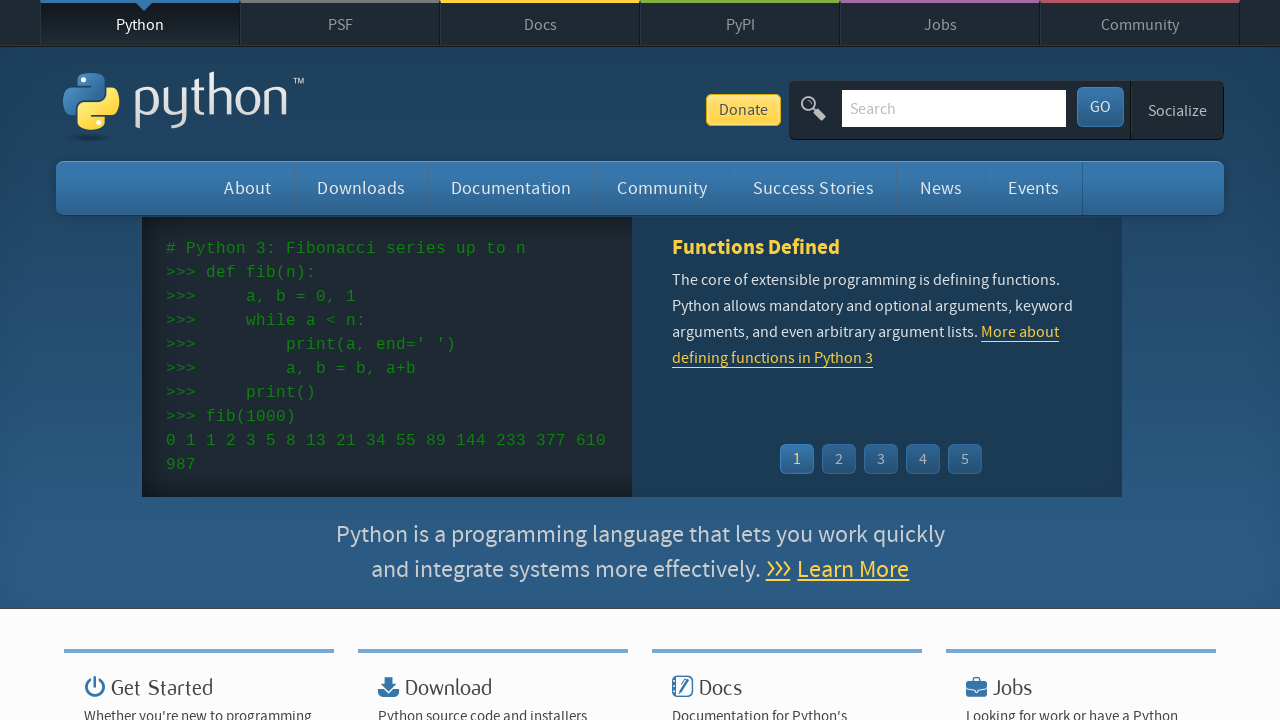

Located 6 upcoming events on the page
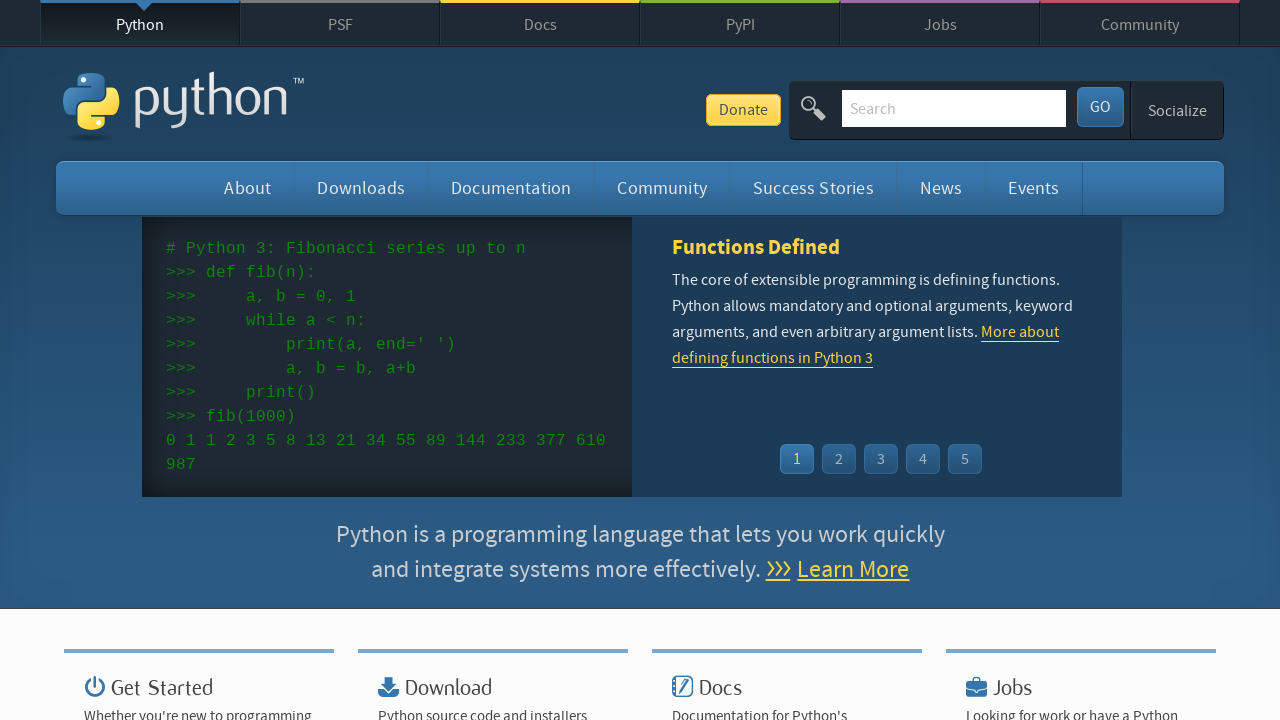

Verified that upcoming events are displayed on the page
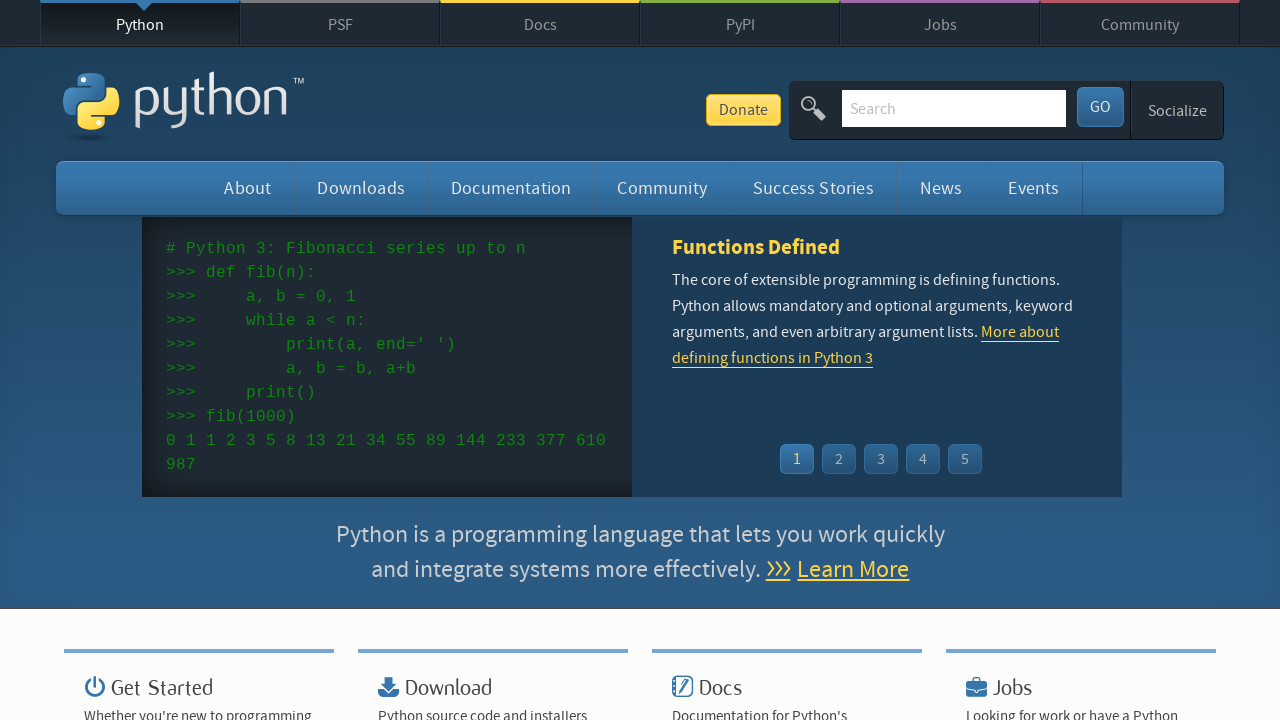

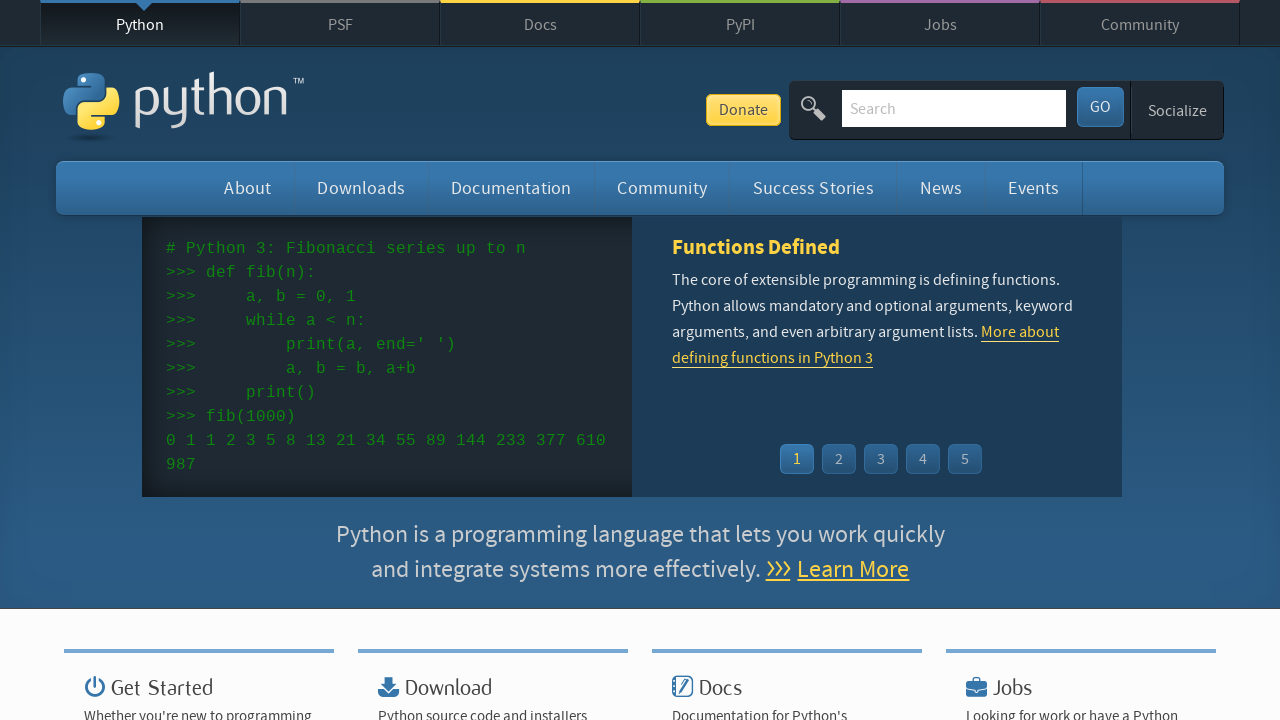